Tests checkbox interactions by clicking on both checkboxes and verifying their selected states

Starting URL: https://the-internet.herokuapp.com/

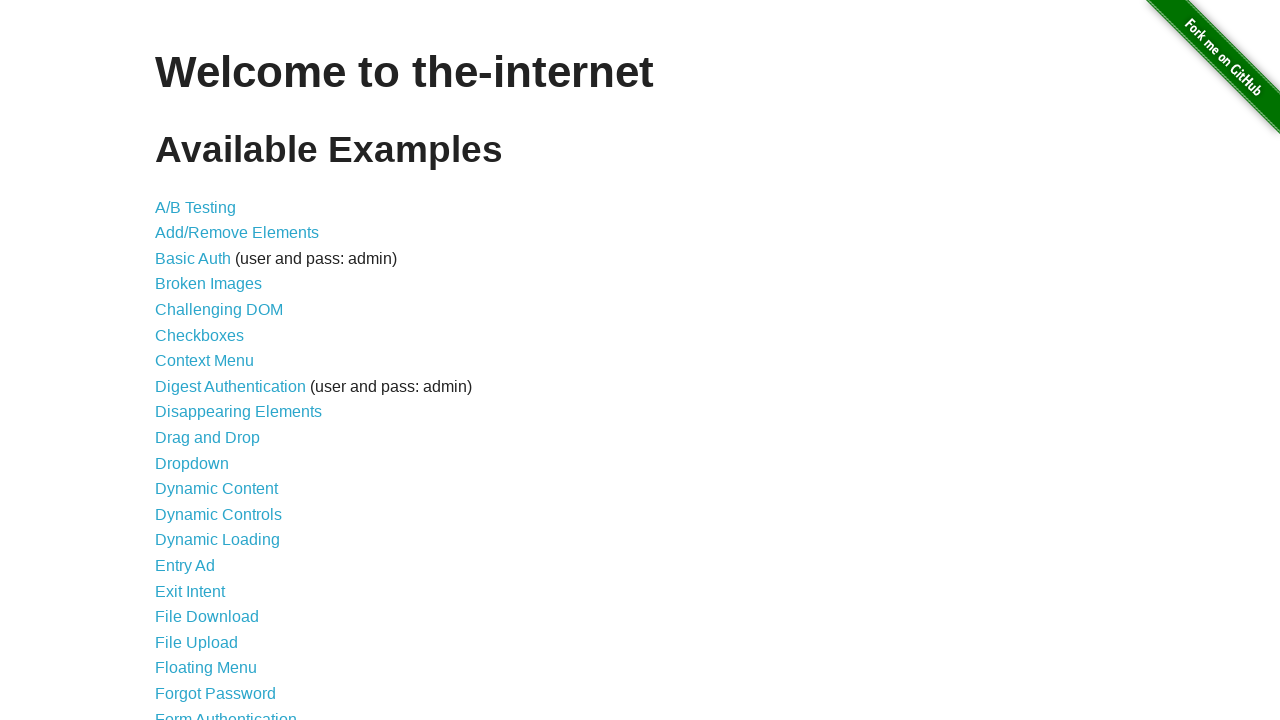

Clicked on Checkboxes link to navigate to checkboxes page at (200, 335) on a[href='/checkboxes']
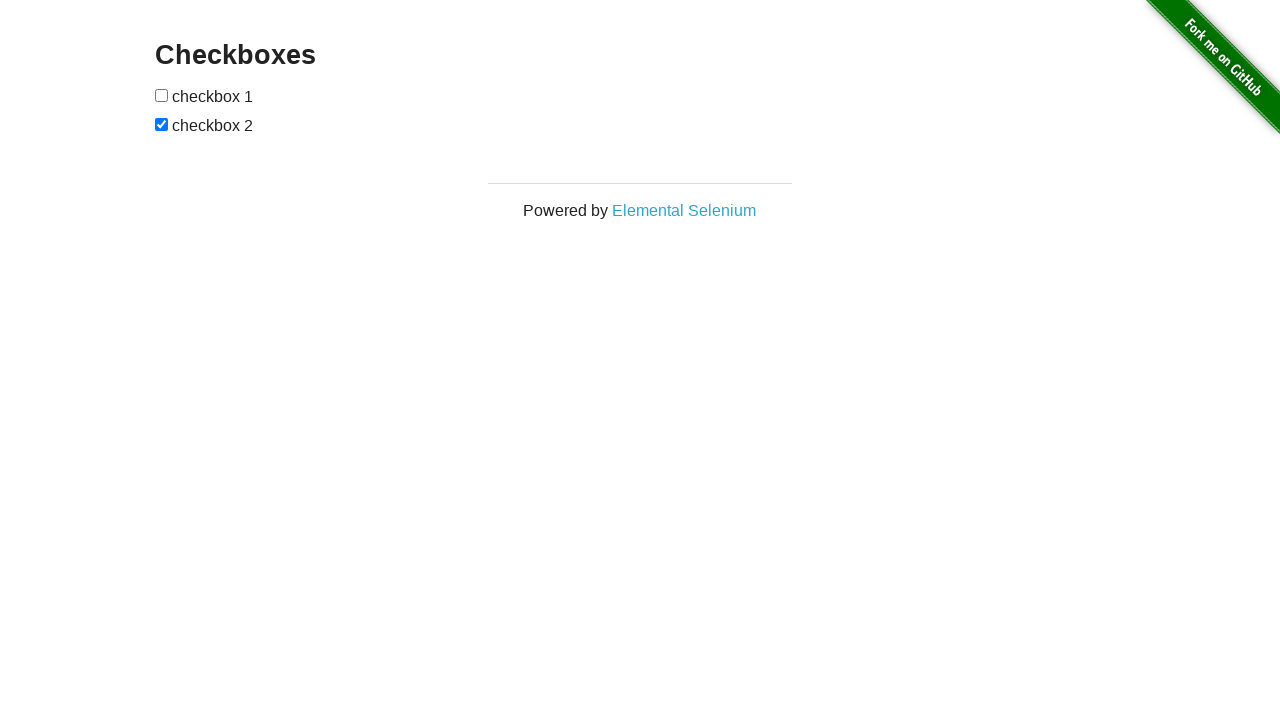

Clicked first checkbox at (162, 95) on xpath=//input[1]
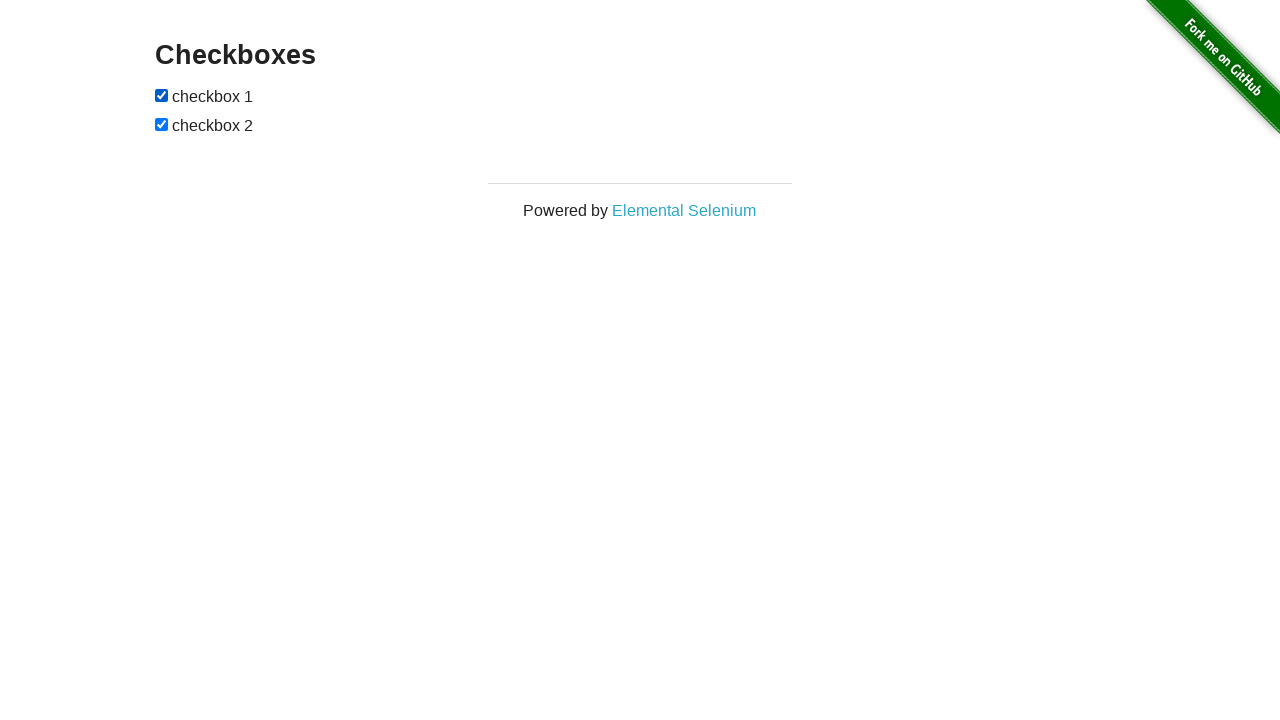

Clicked second checkbox at (162, 124) on xpath=//input[2]
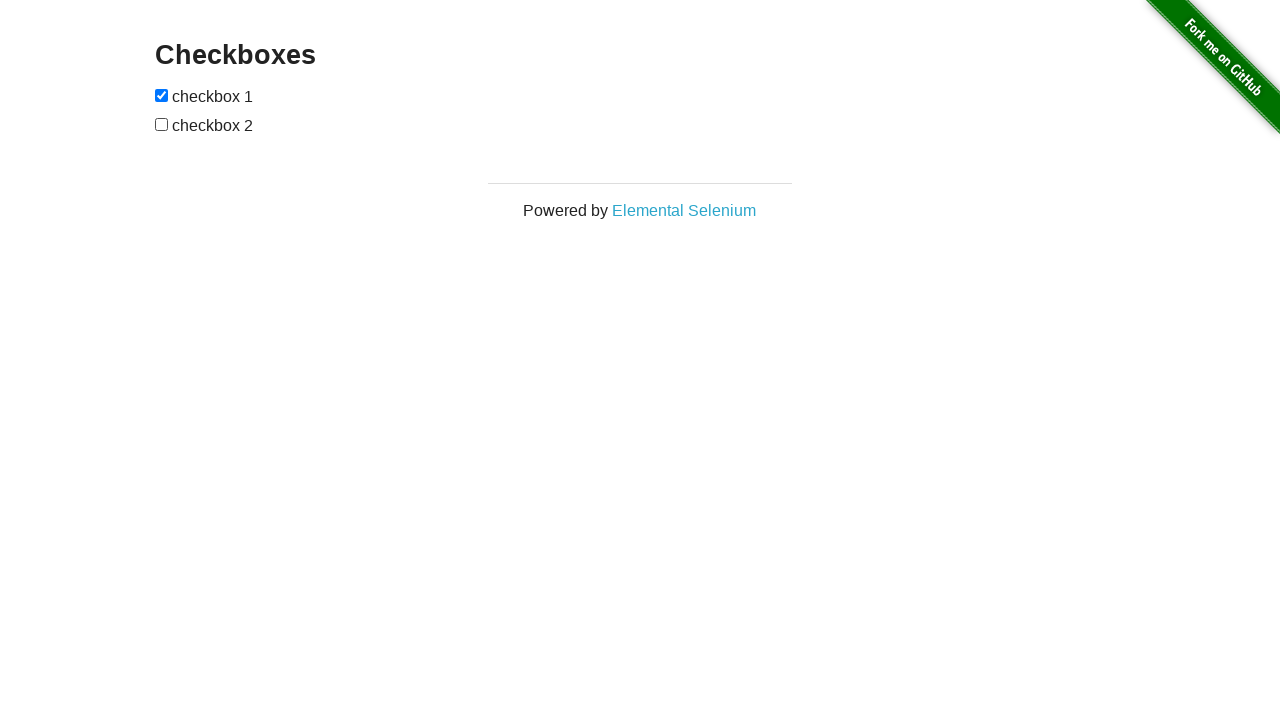

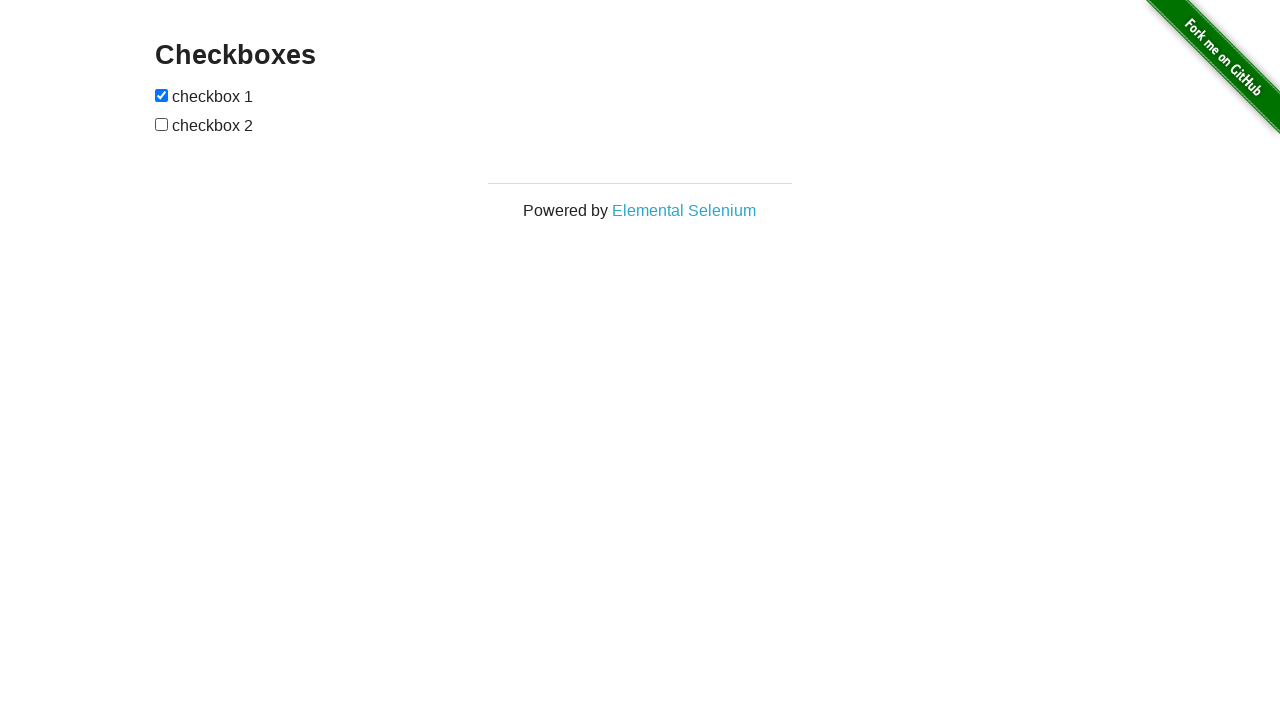